Tests marking individual todo items as complete by checking their checkboxes

Starting URL: https://demo.playwright.dev/todomvc

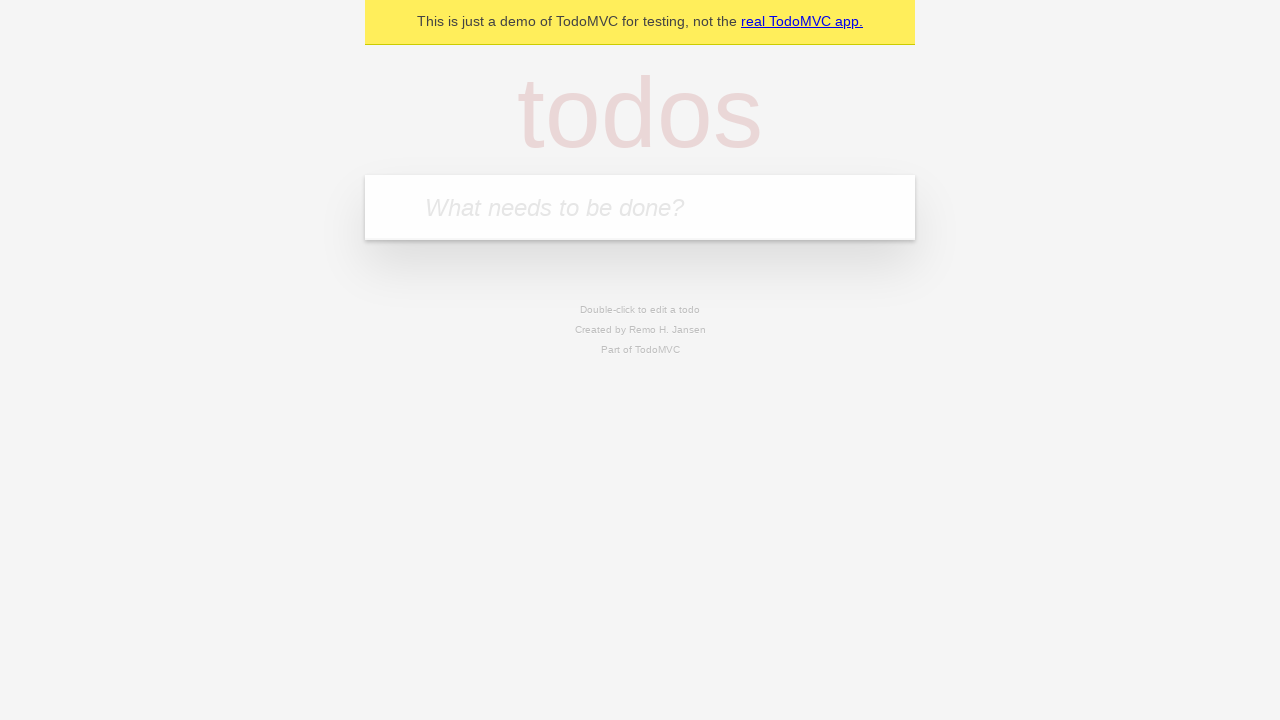

Navigated to TodoMVC demo page
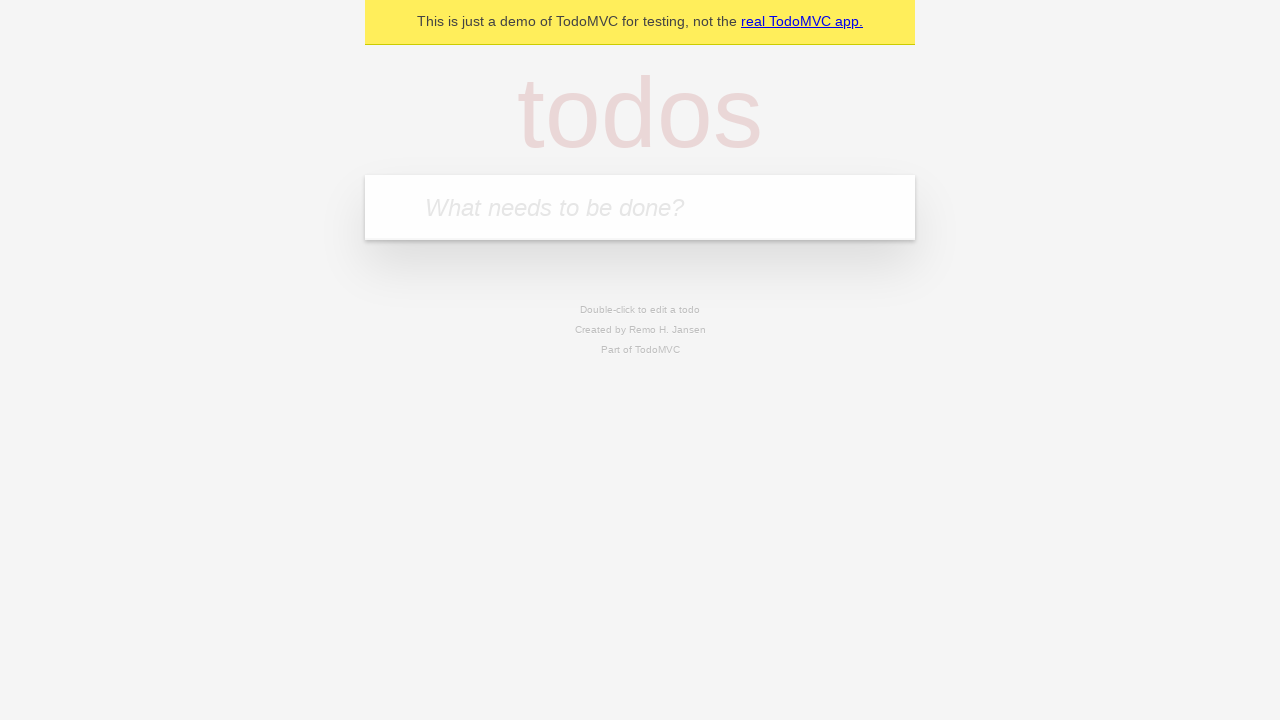

Located the todo input field
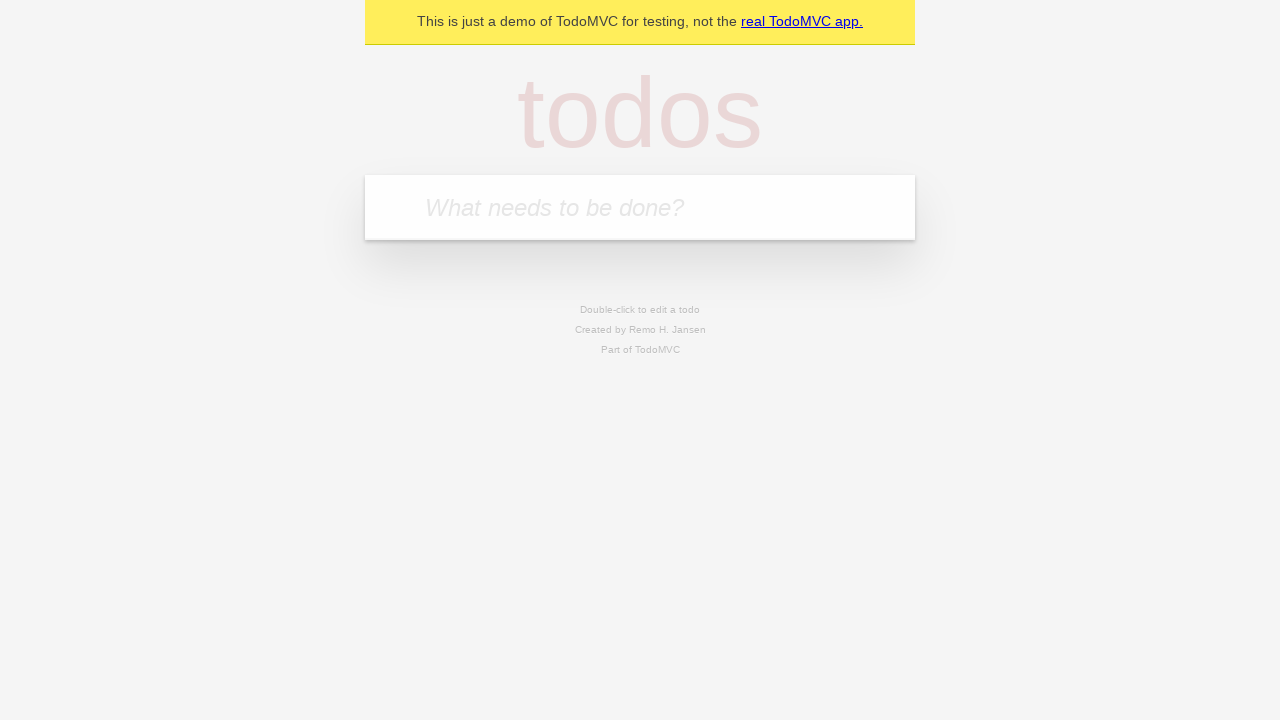

Filled todo input with 'buy some cheese' on internal:attr=[placeholder="What needs to be done?"i]
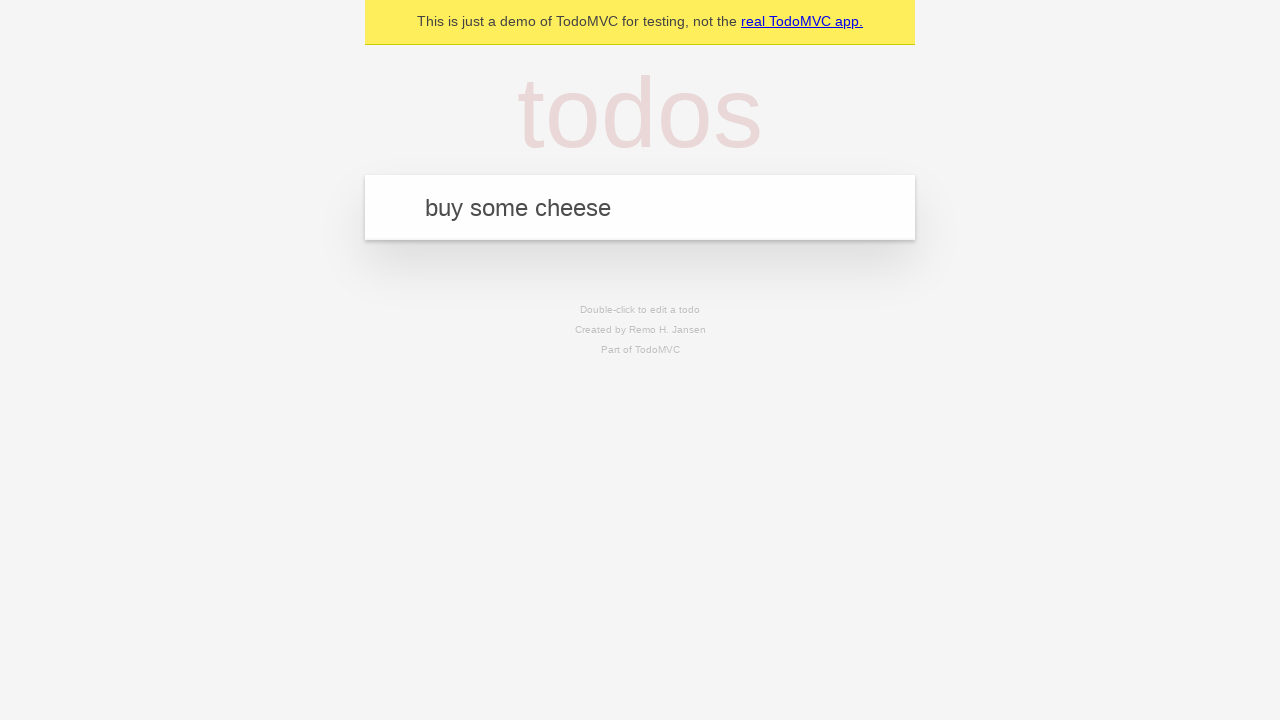

Pressed Enter to create todo item 'buy some cheese' on internal:attr=[placeholder="What needs to be done?"i]
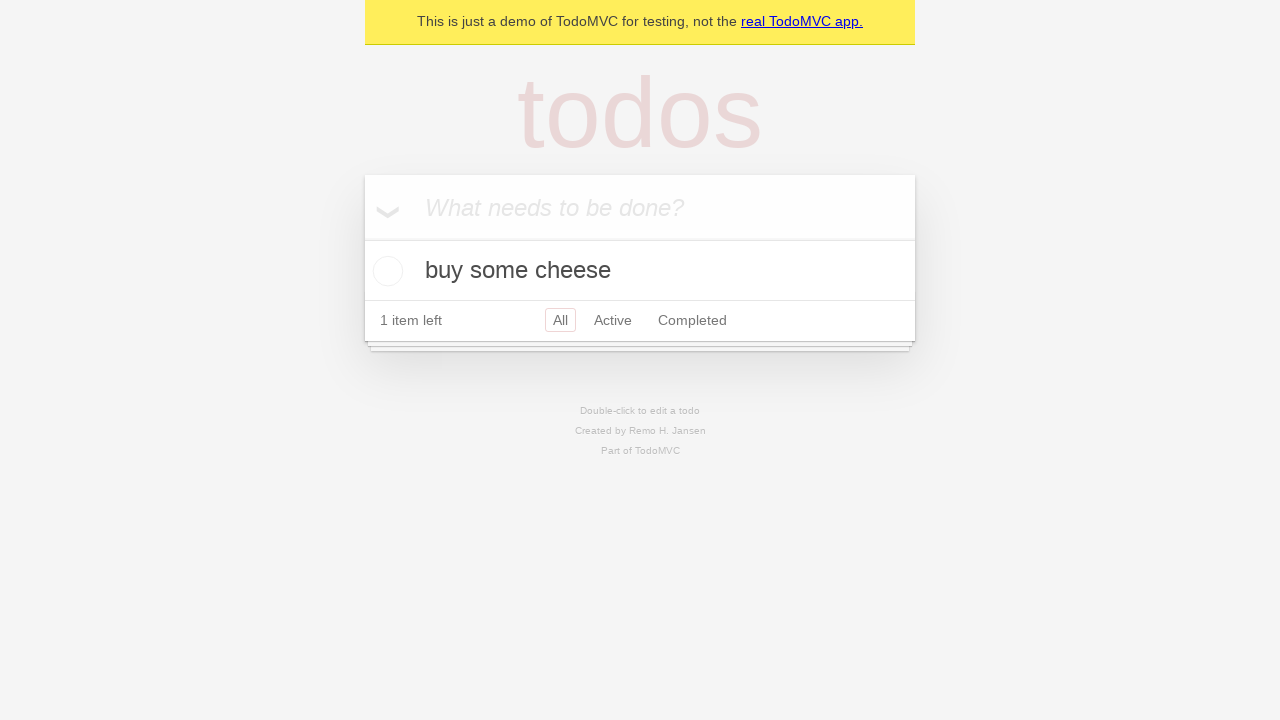

Filled todo input with 'feed the cat' on internal:attr=[placeholder="What needs to be done?"i]
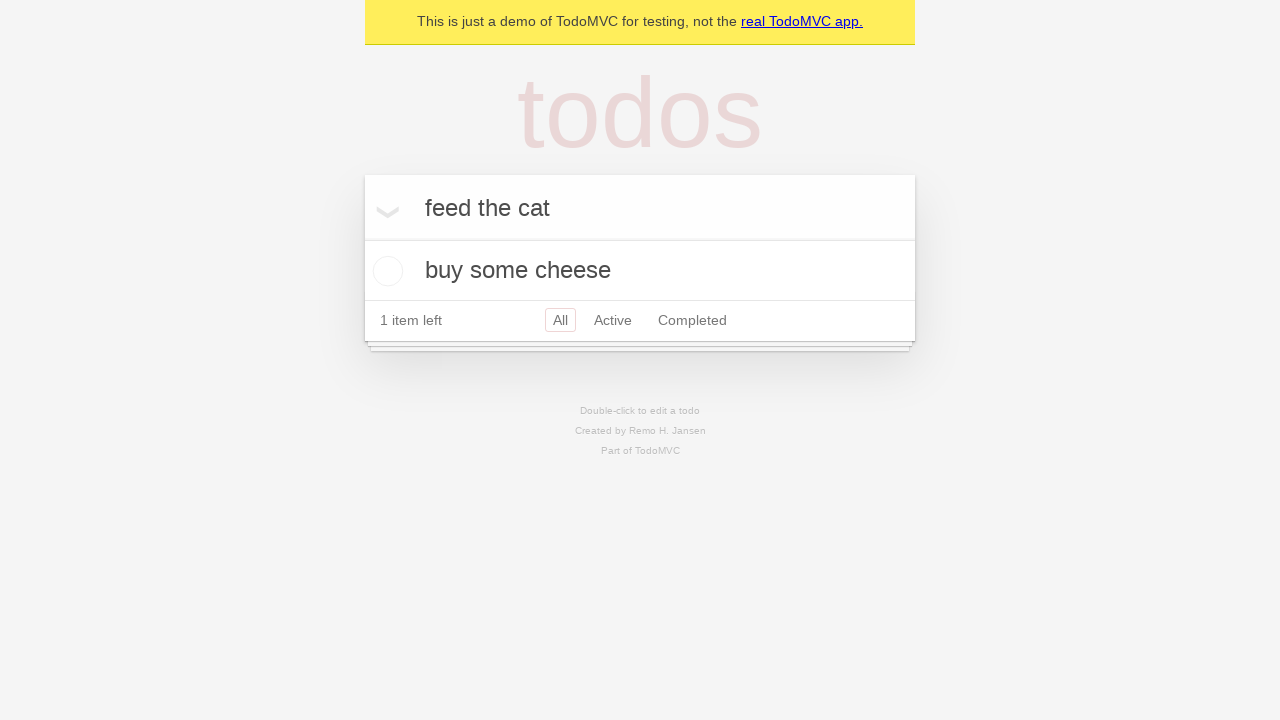

Pressed Enter to create todo item 'feed the cat' on internal:attr=[placeholder="What needs to be done?"i]
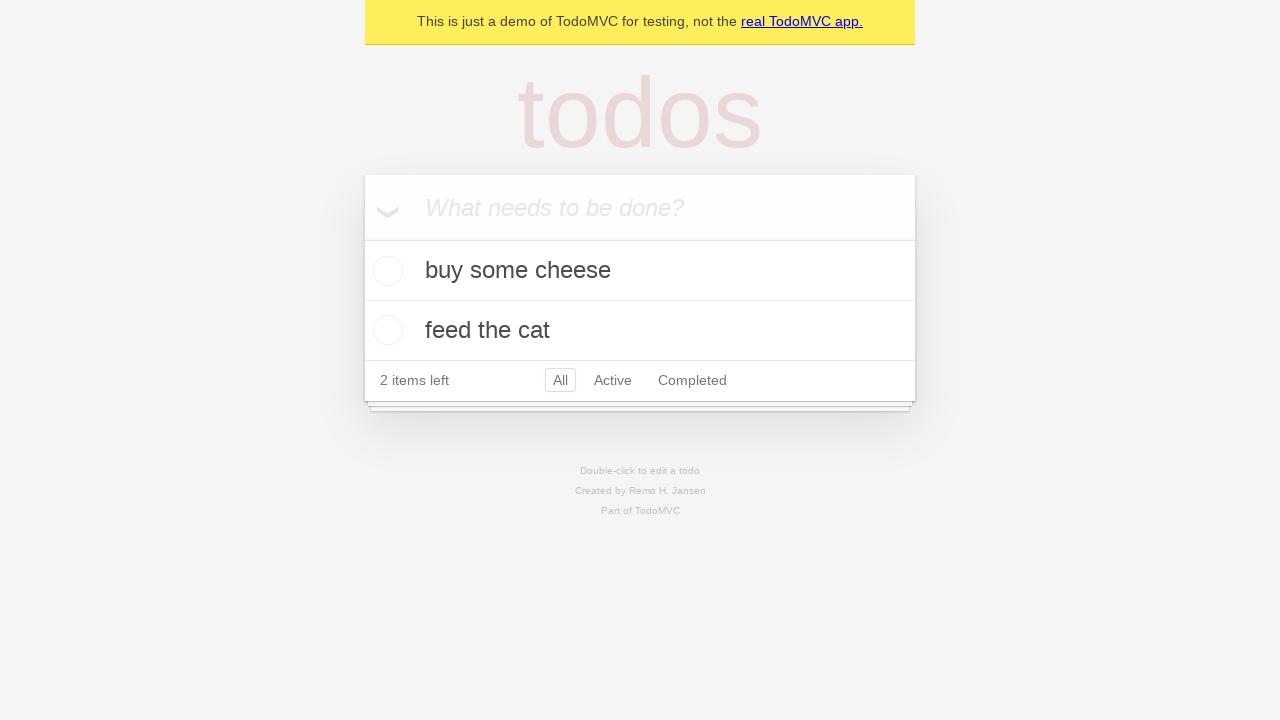

Waited for second todo item to appear
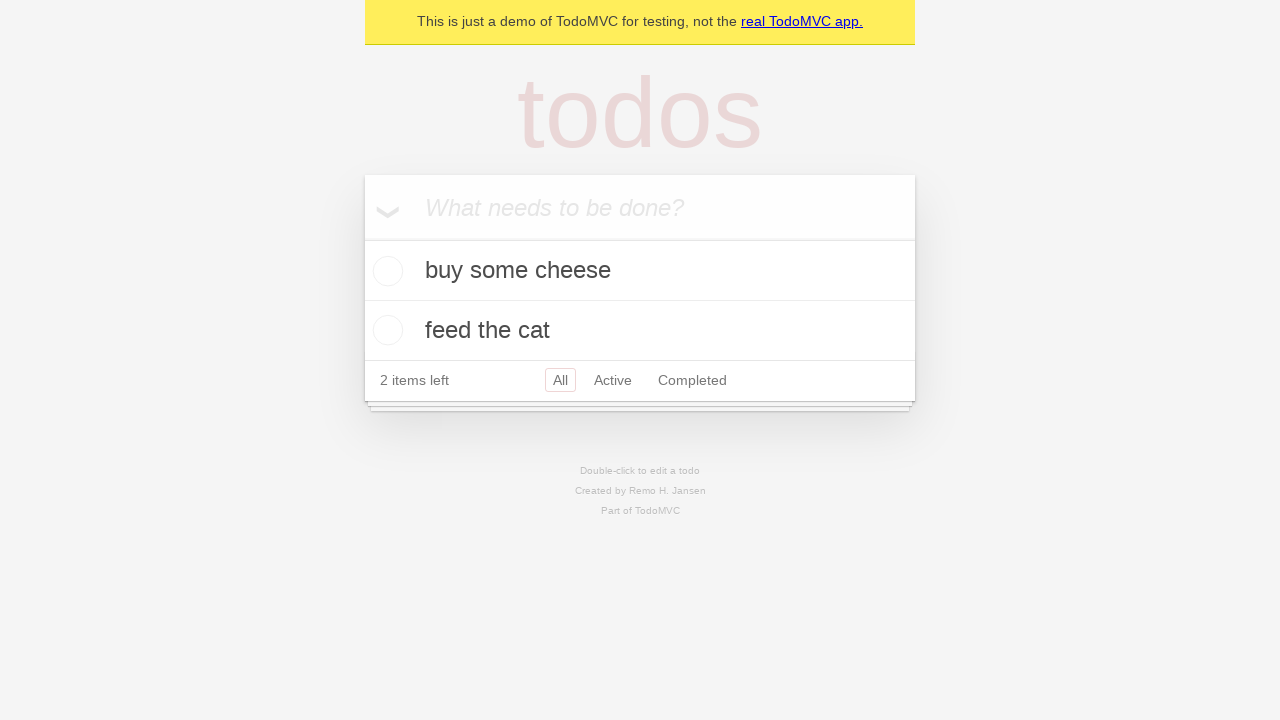

Located first todo item
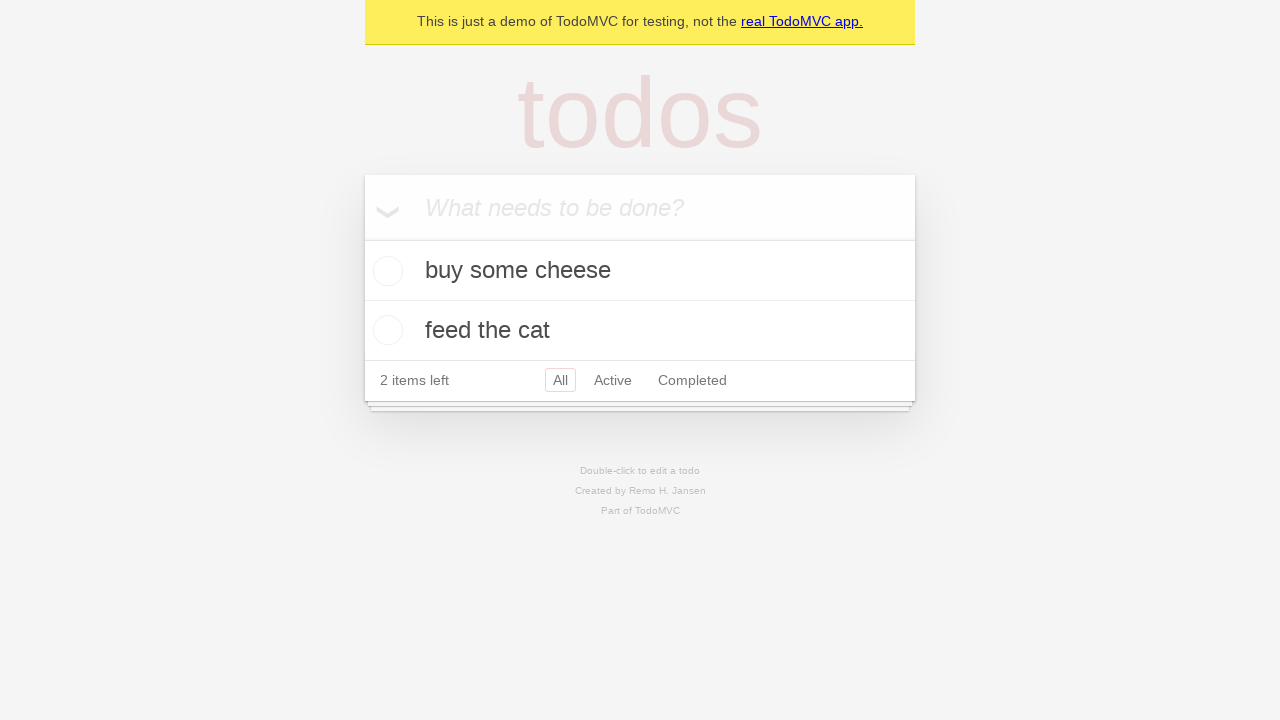

Marked first todo item as complete by checking its checkbox at (385, 271) on [data-testid='todo-item'] >> nth=0 >> internal:role=checkbox
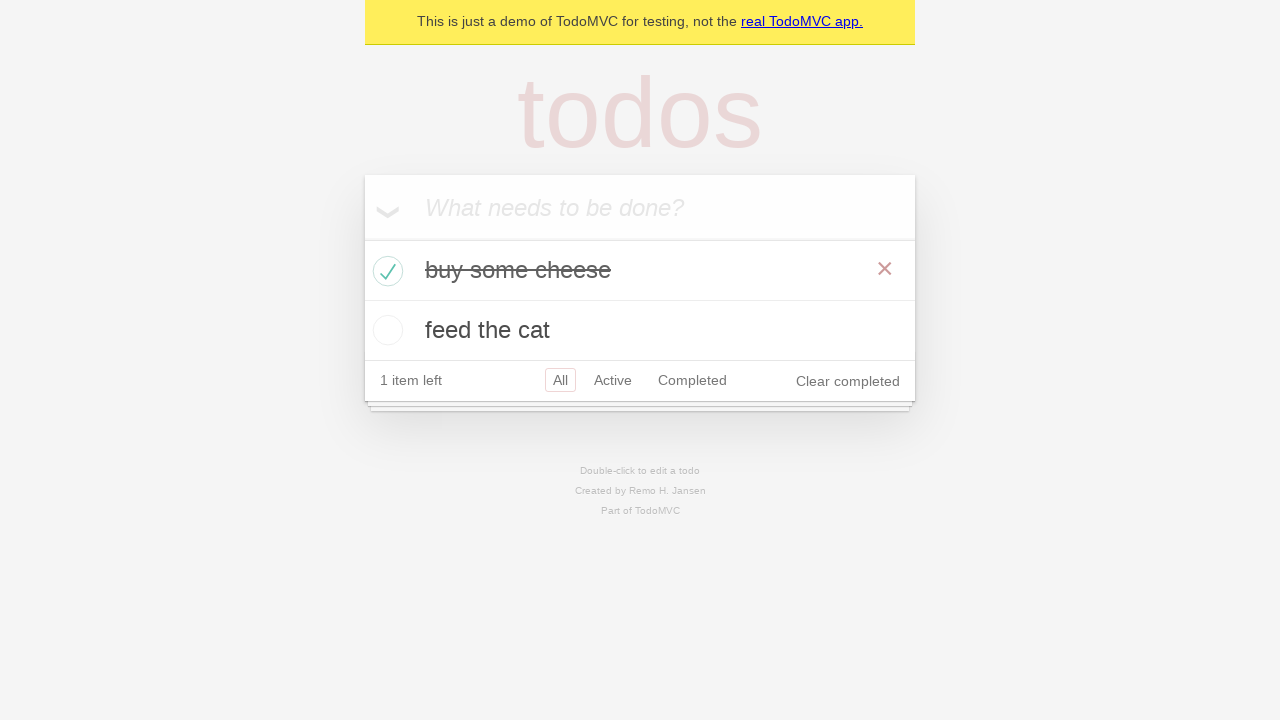

Located second todo item
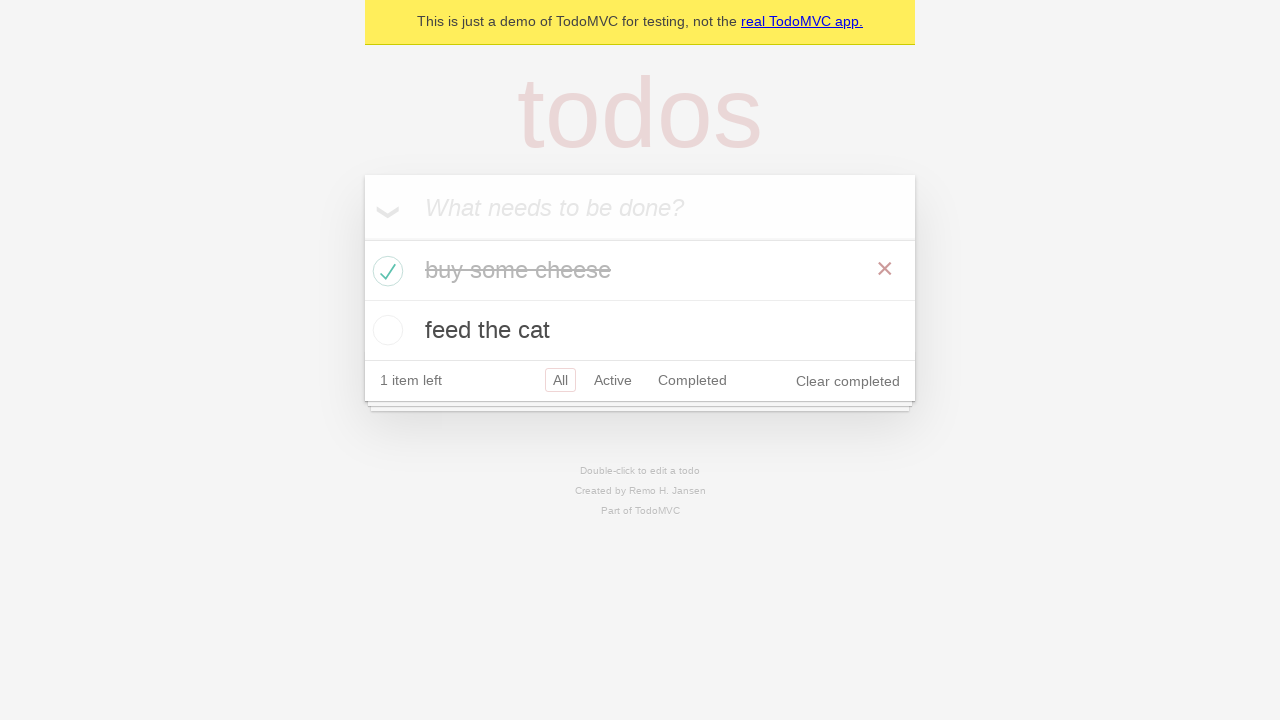

Marked second todo item as complete by checking its checkbox at (385, 330) on [data-testid='todo-item'] >> nth=1 >> internal:role=checkbox
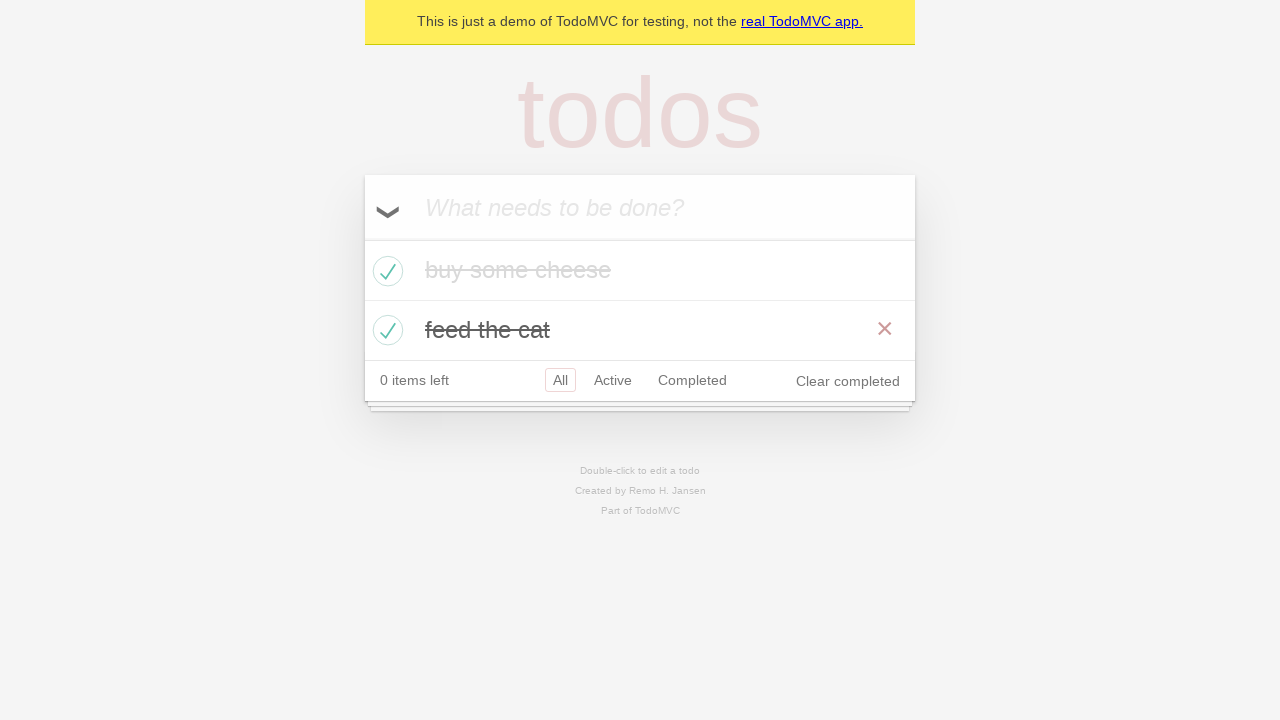

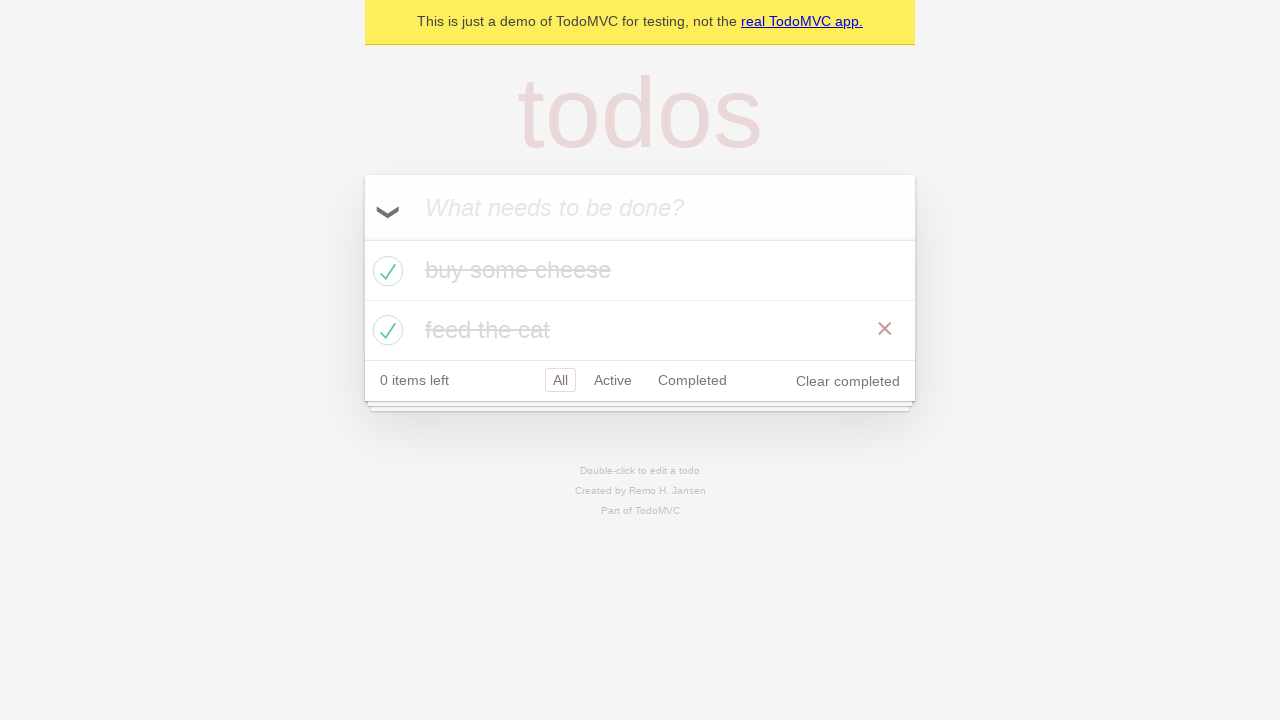